Navigates to a Selenium test page, waits for a button to be clickable, and clicks it

Starting URL: https://www.selenium.dev/selenium/web/bidi/logEntryAdded.html

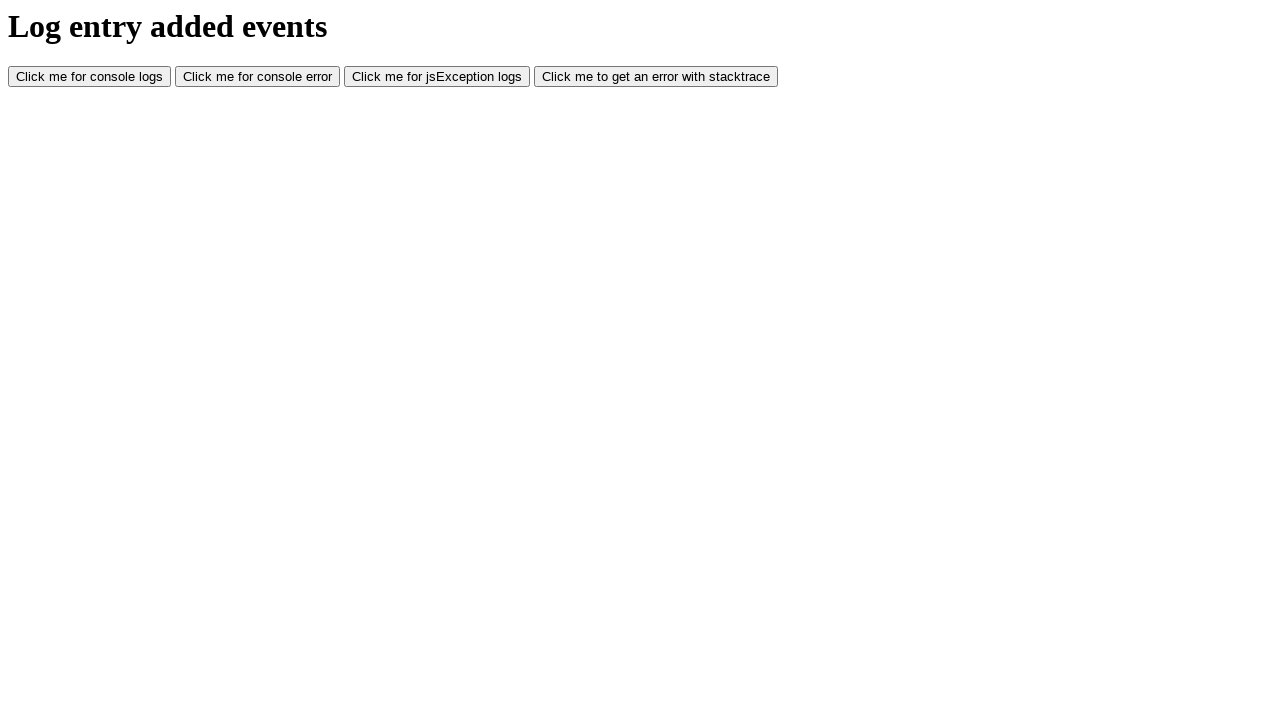

Navigated to Selenium test page
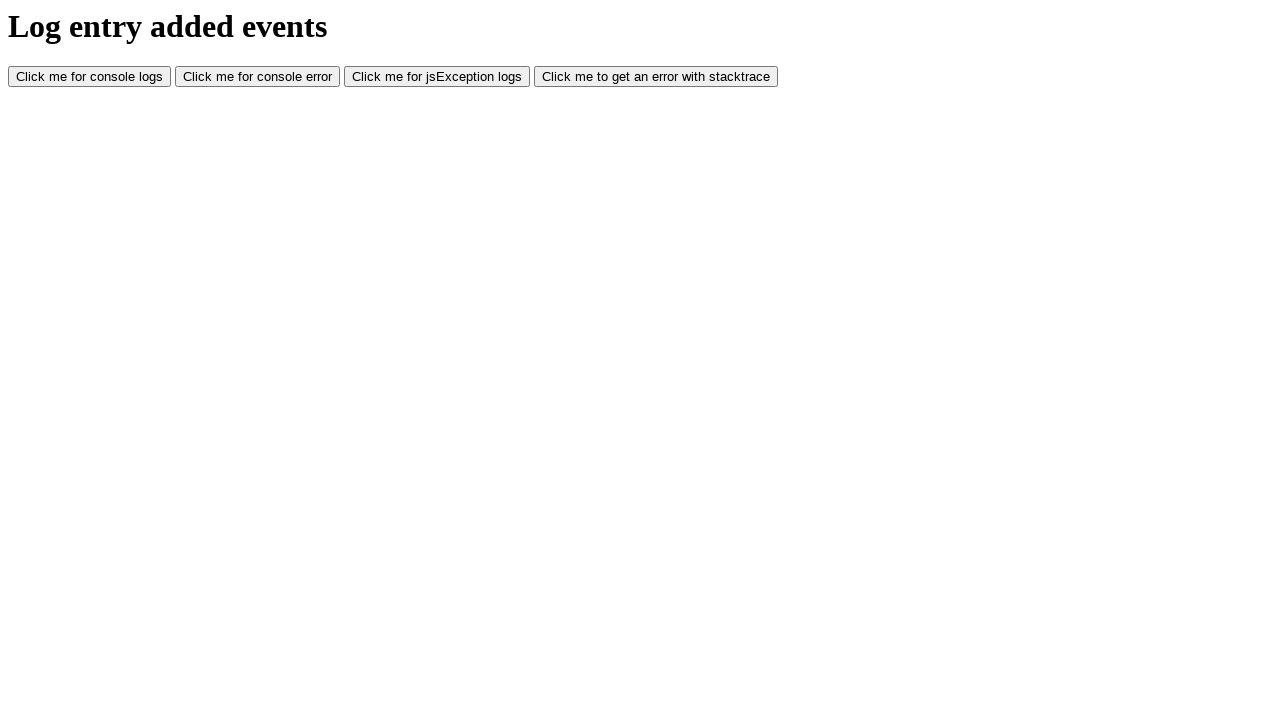

Waited for console log button to become visible
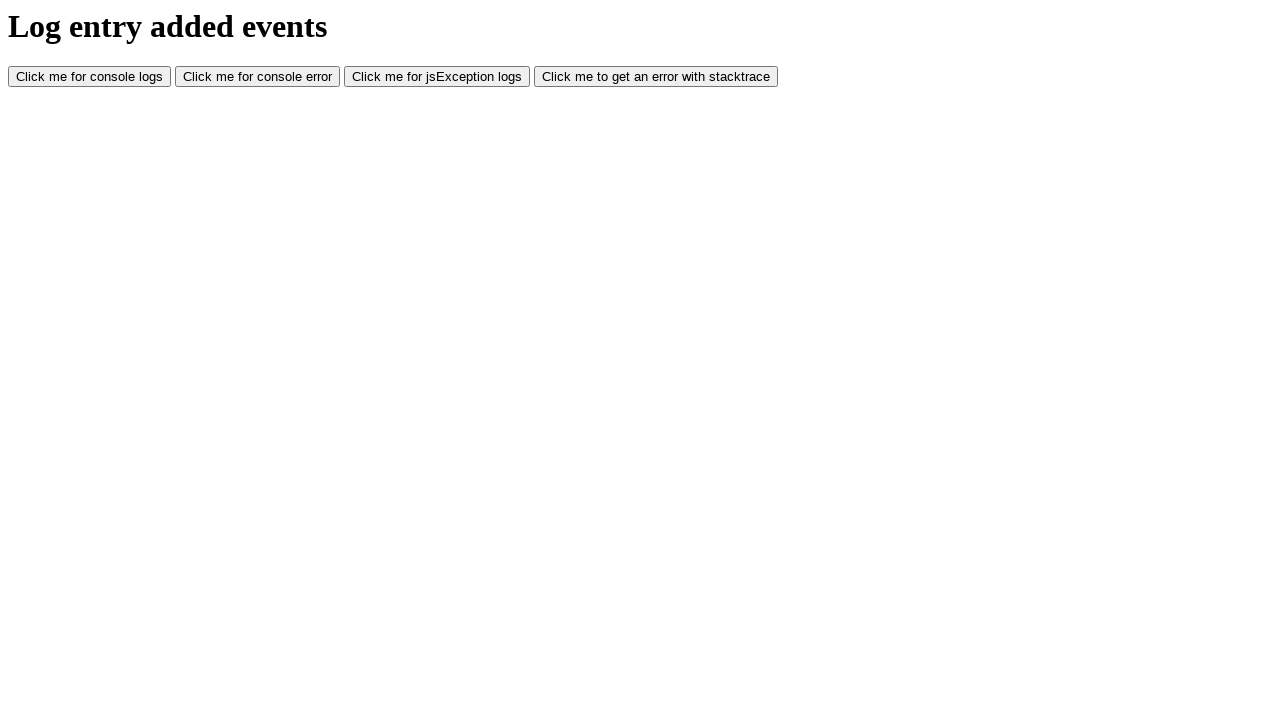

Clicked the console log button at (90, 77) on #consoleLog
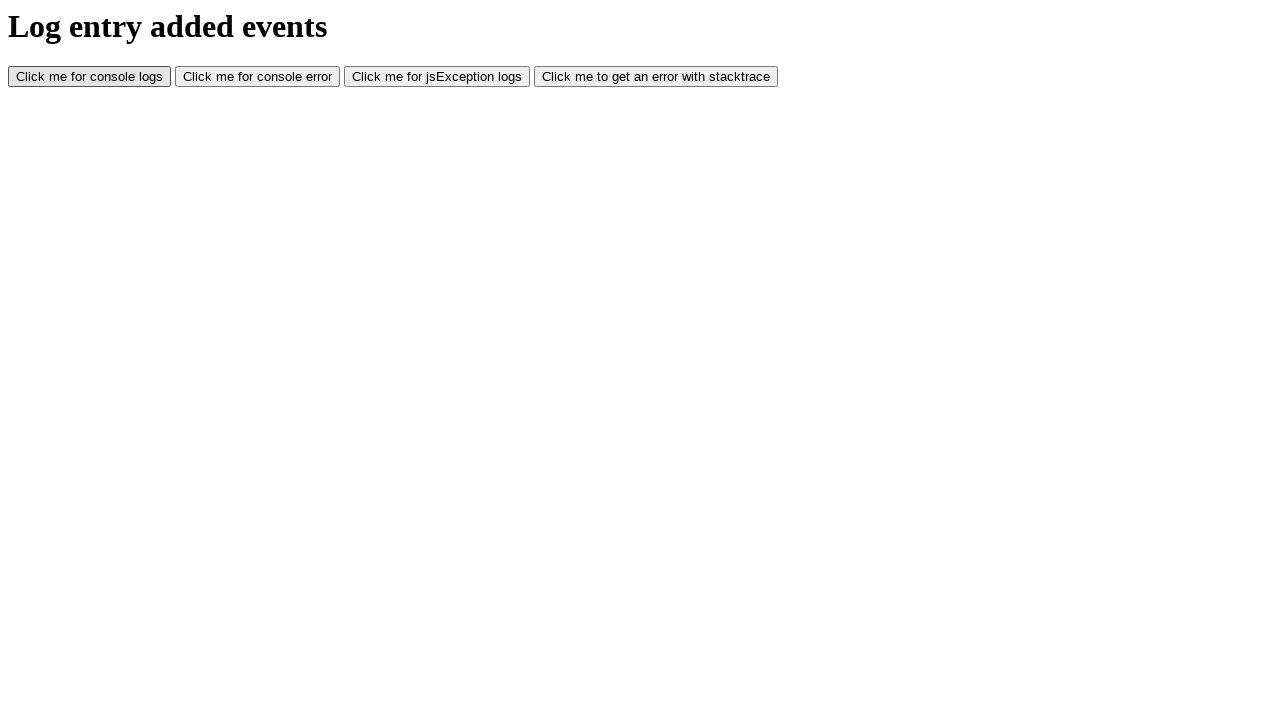

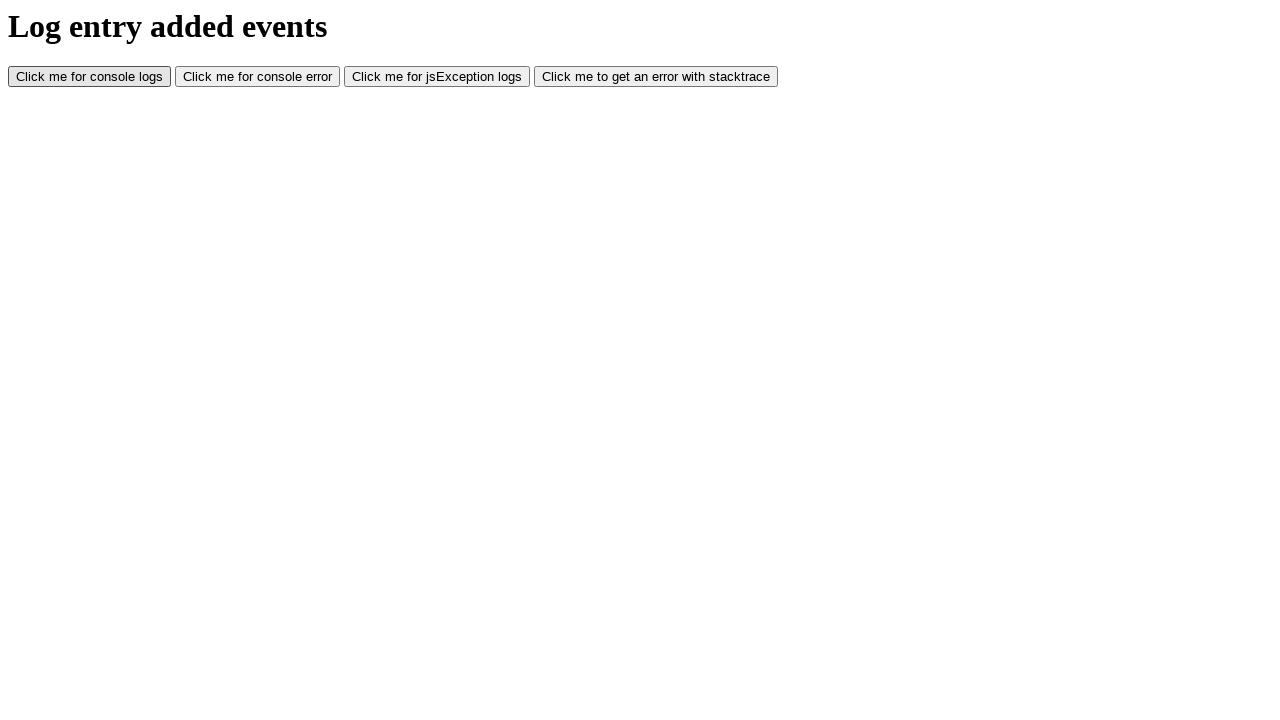